Tests jQuery UI button demo page by switching to an iframe and clicking on button elements within it

Starting URL: http://jqueryui.com/button/

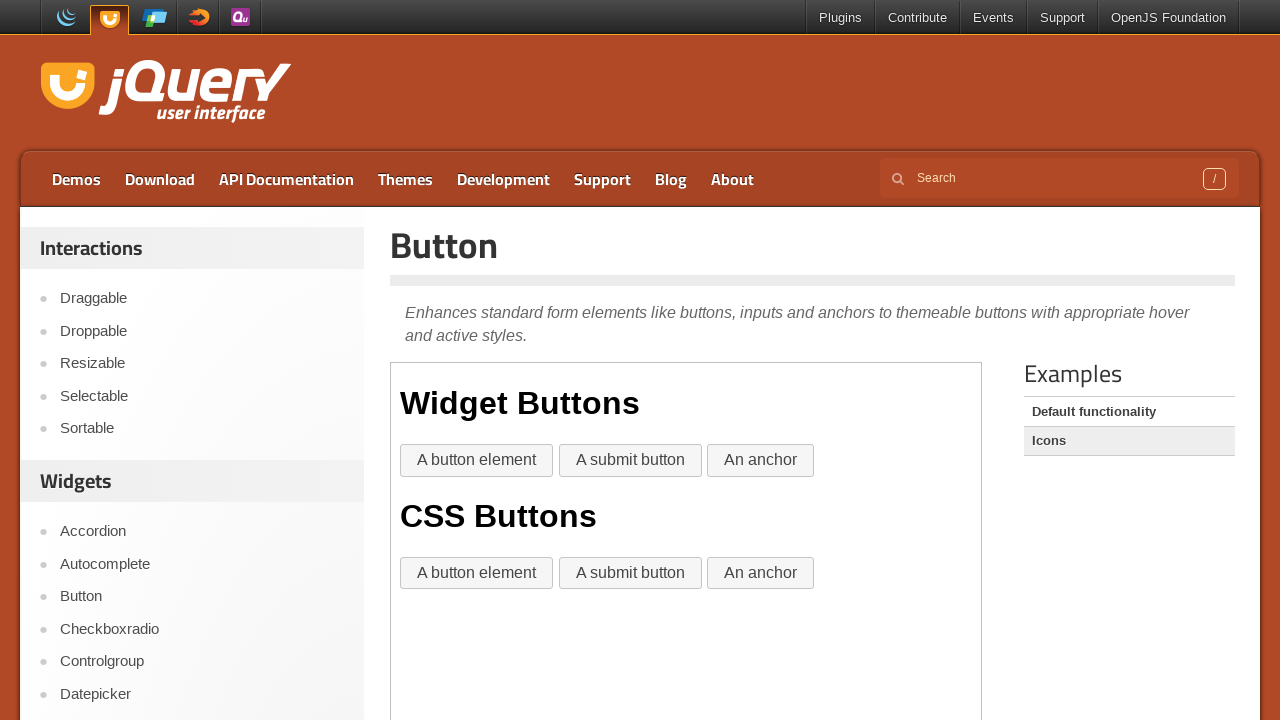

Located iframe element on jQuery UI button demo page
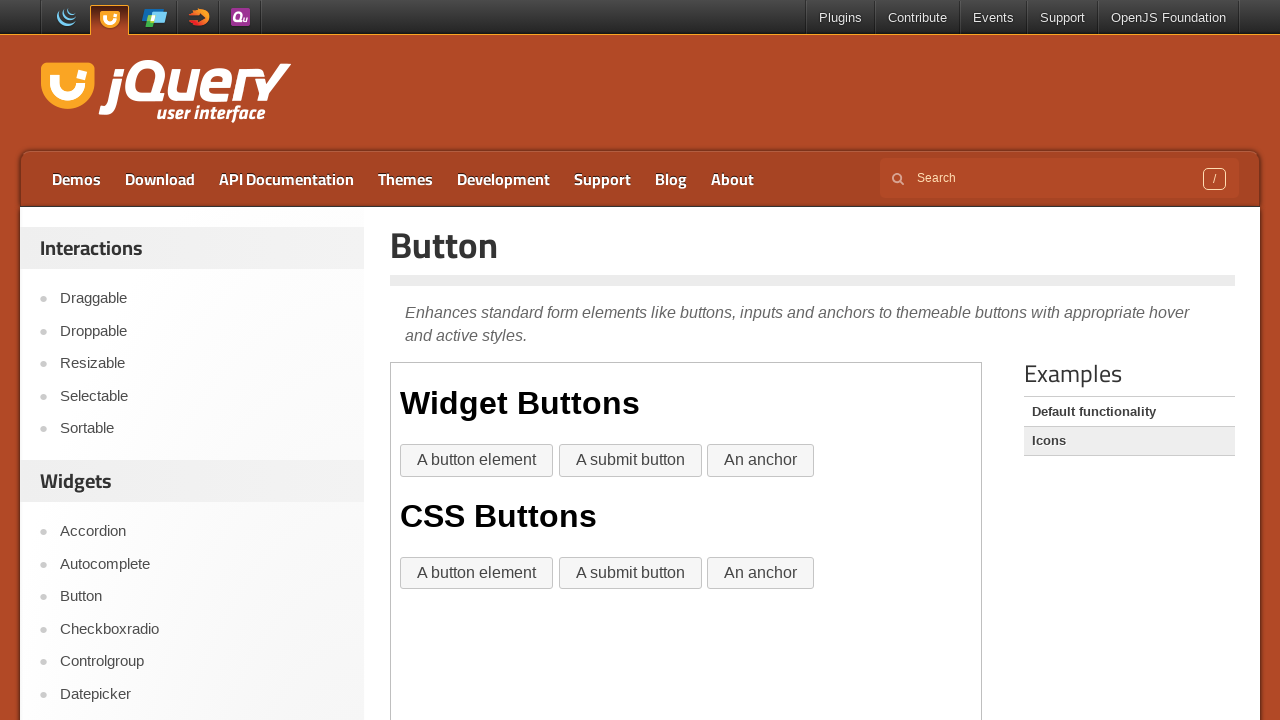

Waited for first button to be available in iframe
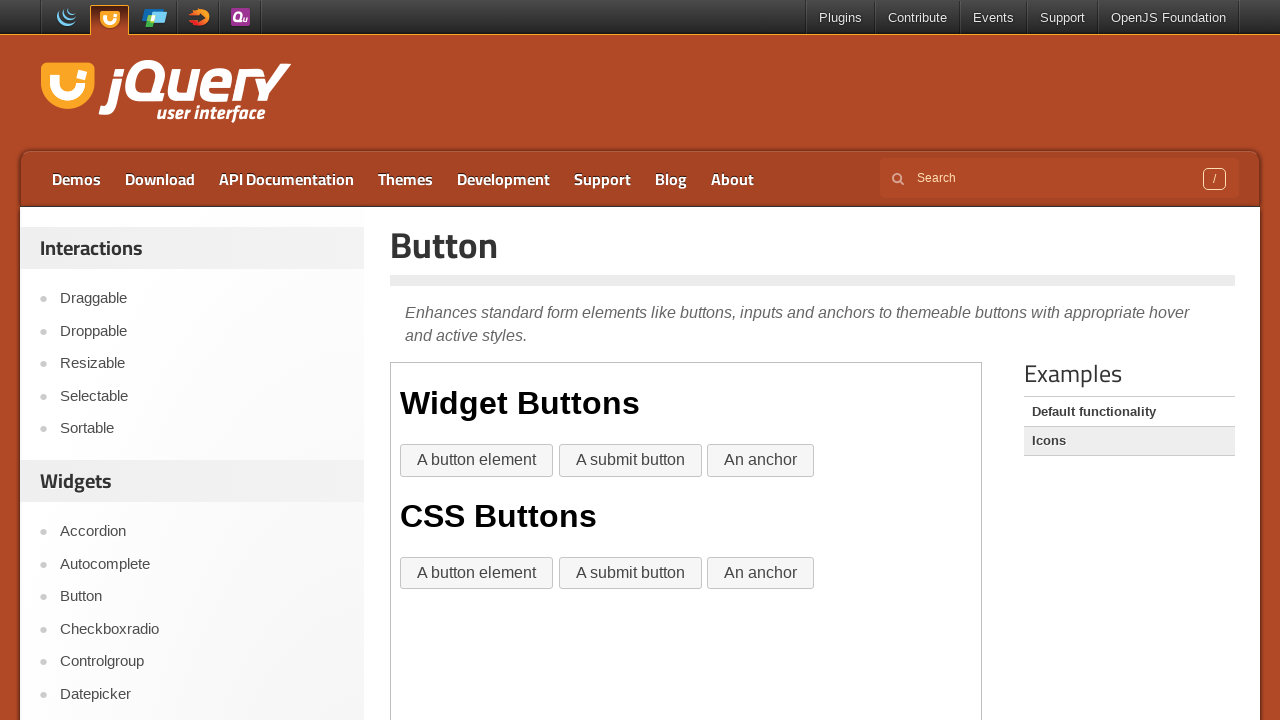

Retrieved all button elements from iframe
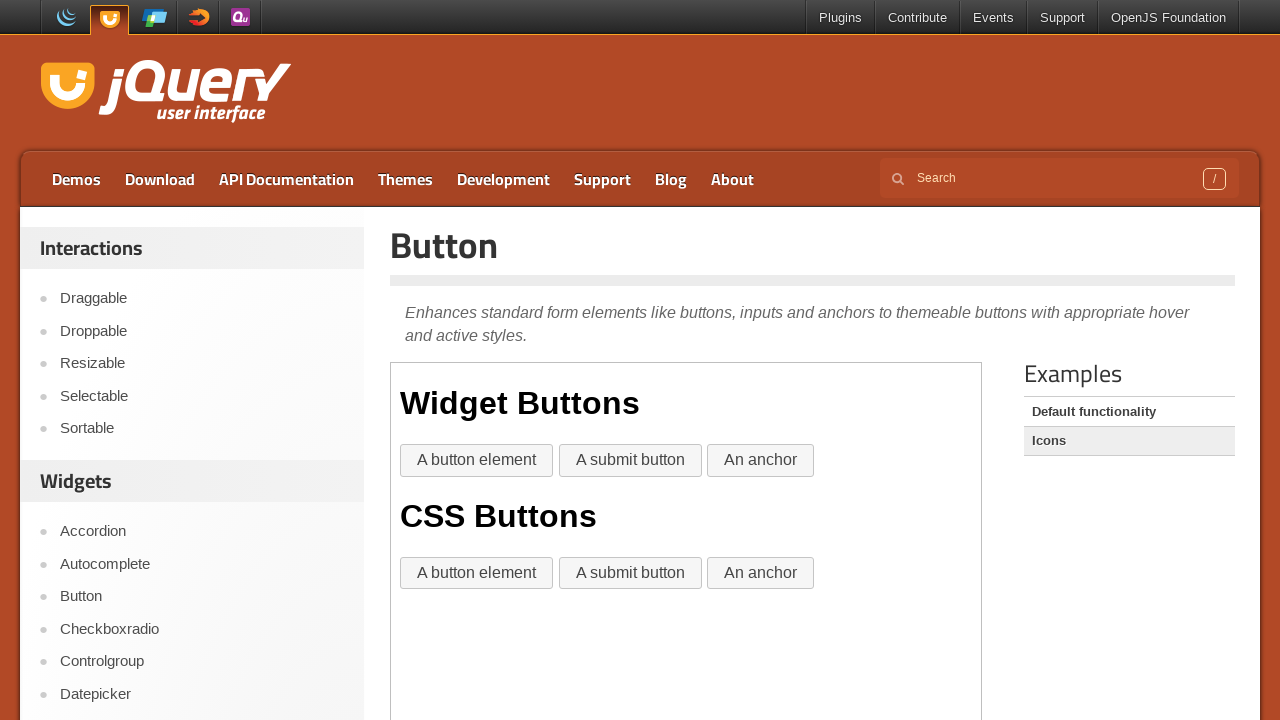

Counted 2 buttons in iframe
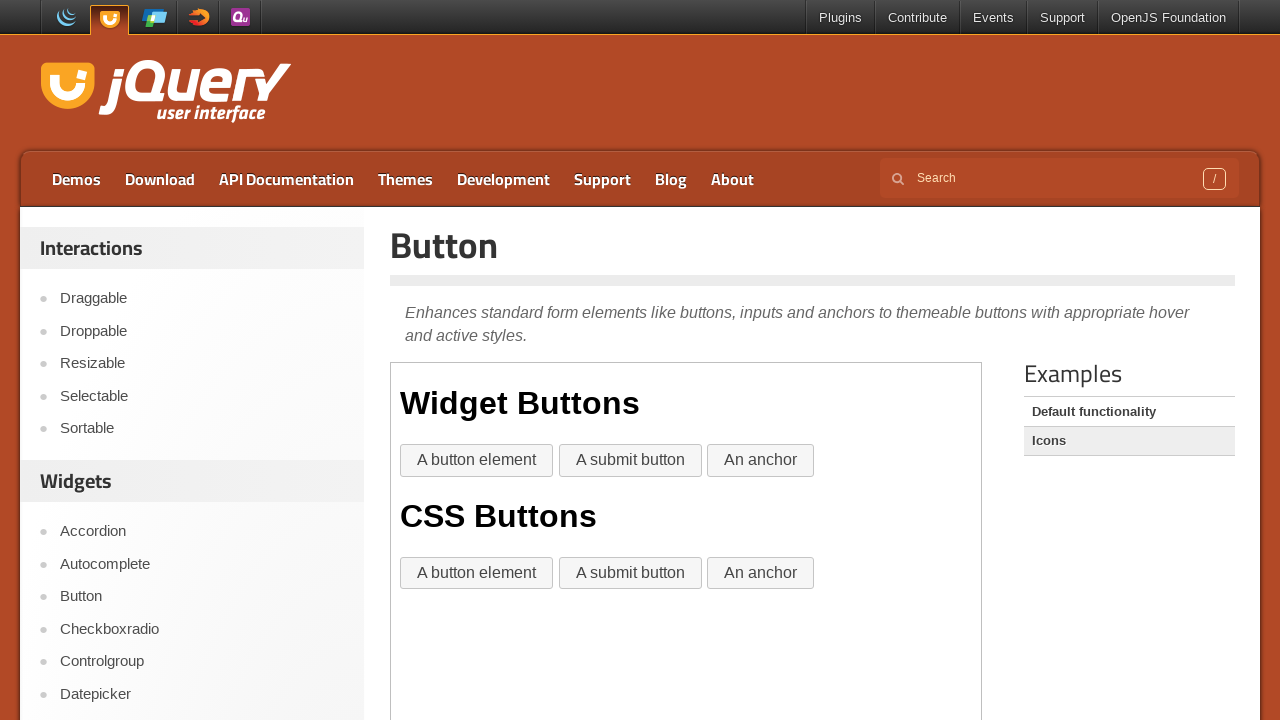

Clicked button 1 of 2 in iframe at (477, 461) on iframe >> internal:control=enter-frame >> button >> nth=0
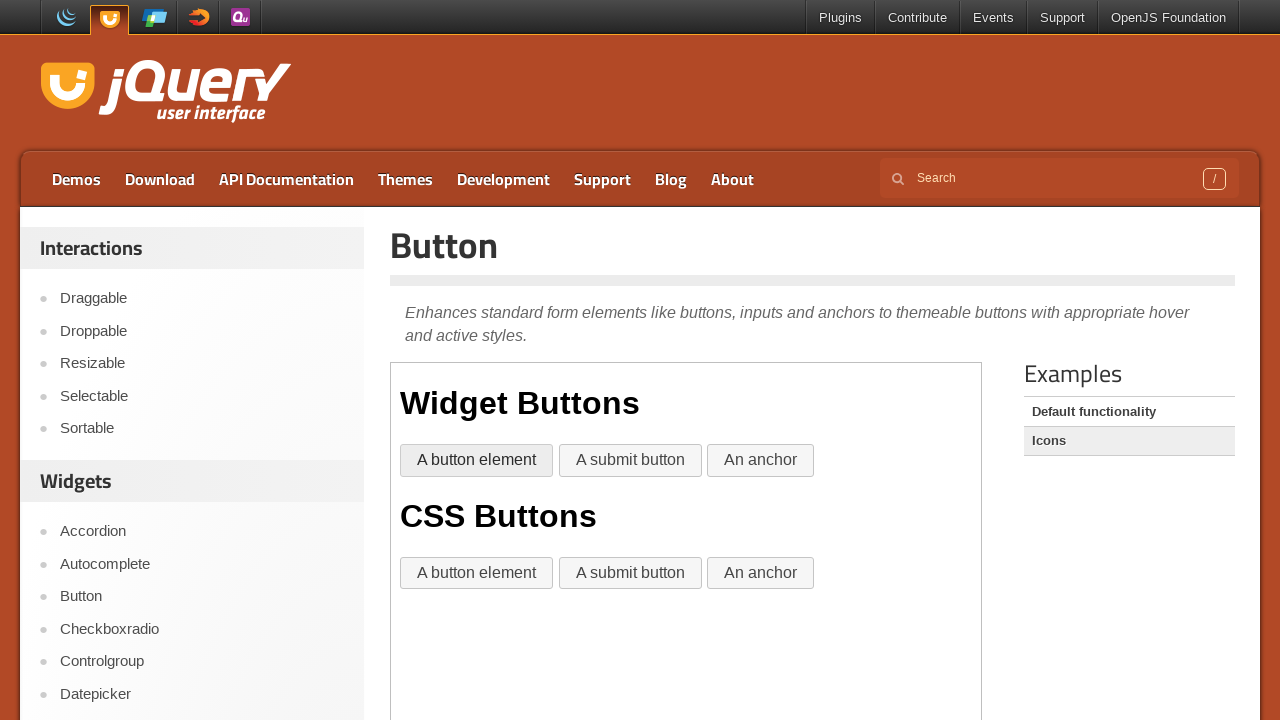

Clicked button 2 of 2 in iframe at (477, 573) on iframe >> internal:control=enter-frame >> button >> nth=1
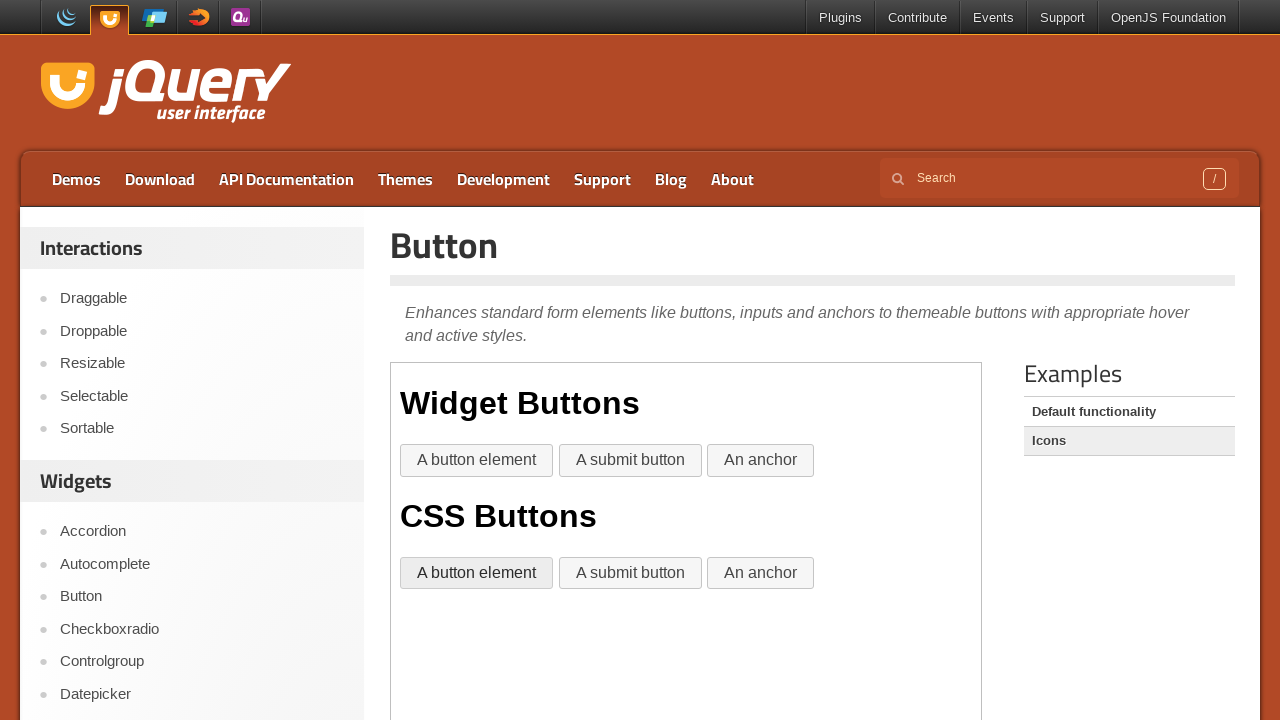

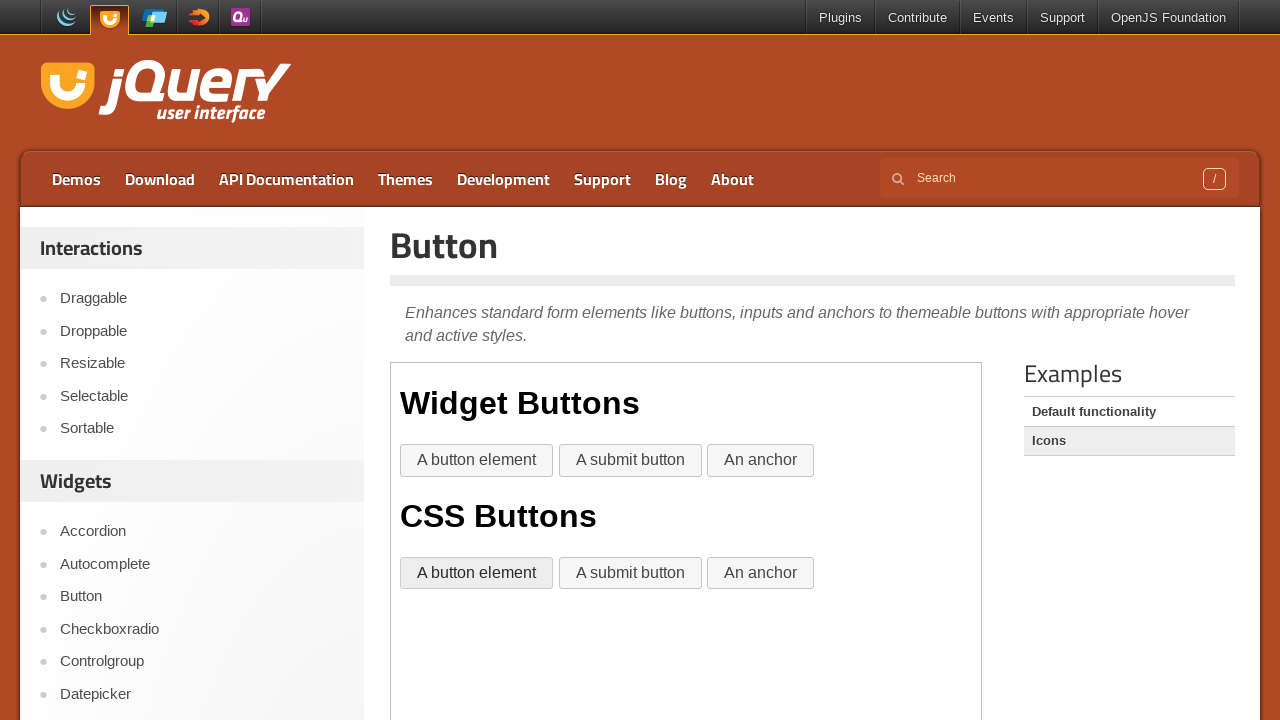